Tests hover functionality by moving mouse over an image element and verifying that tooltip text appears

Starting URL: https://the-internet.herokuapp.com/hovers

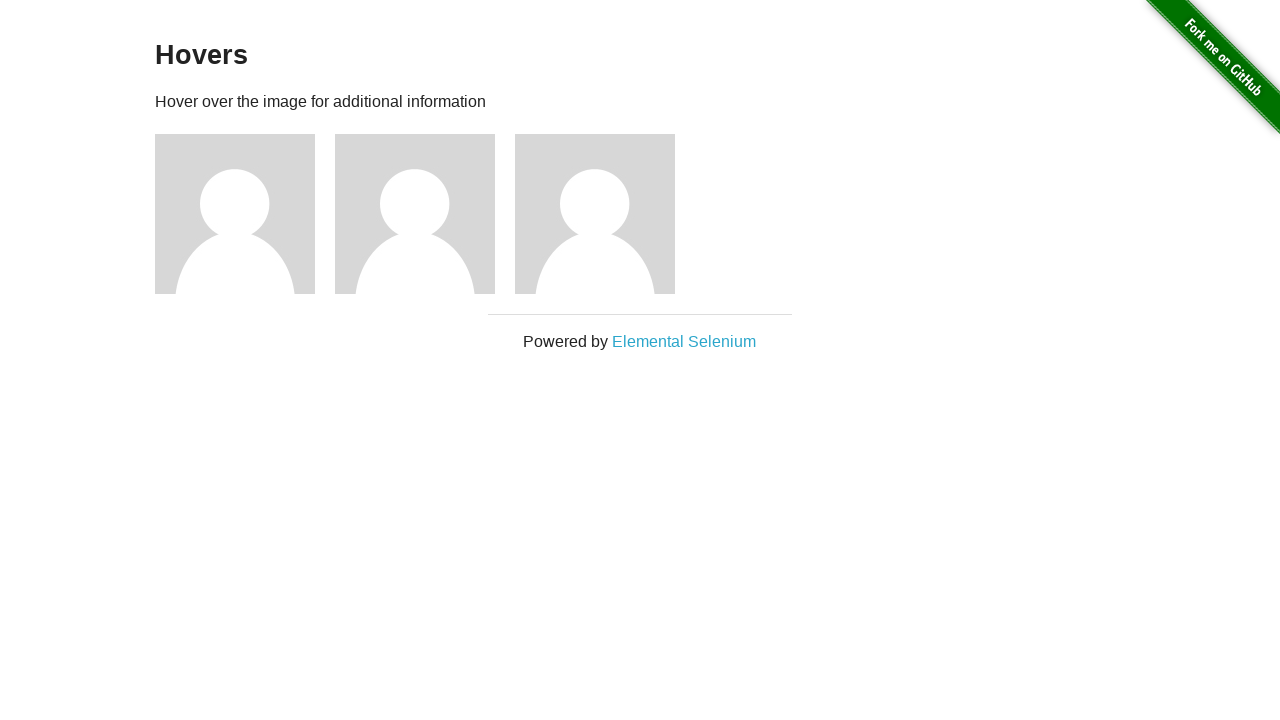

Navigated to hover test page
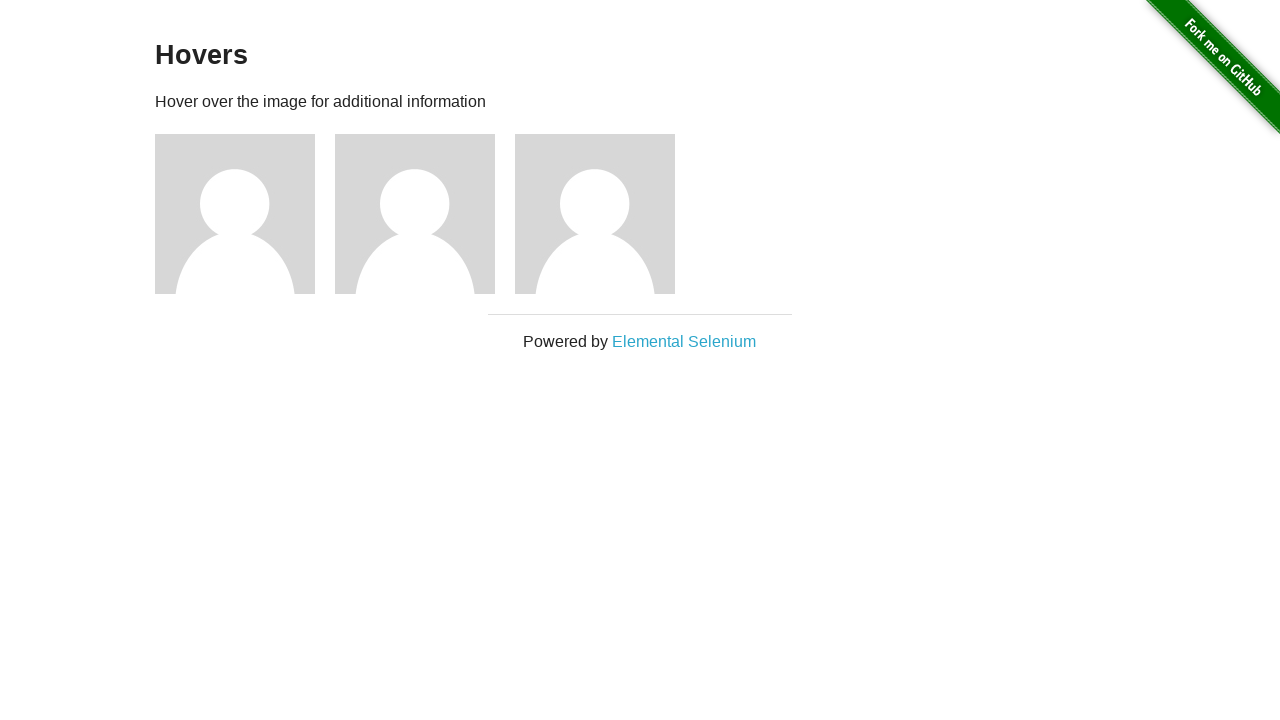

Hovered over first image figure at (245, 214) on xpath=//div[@class='figure'][1]
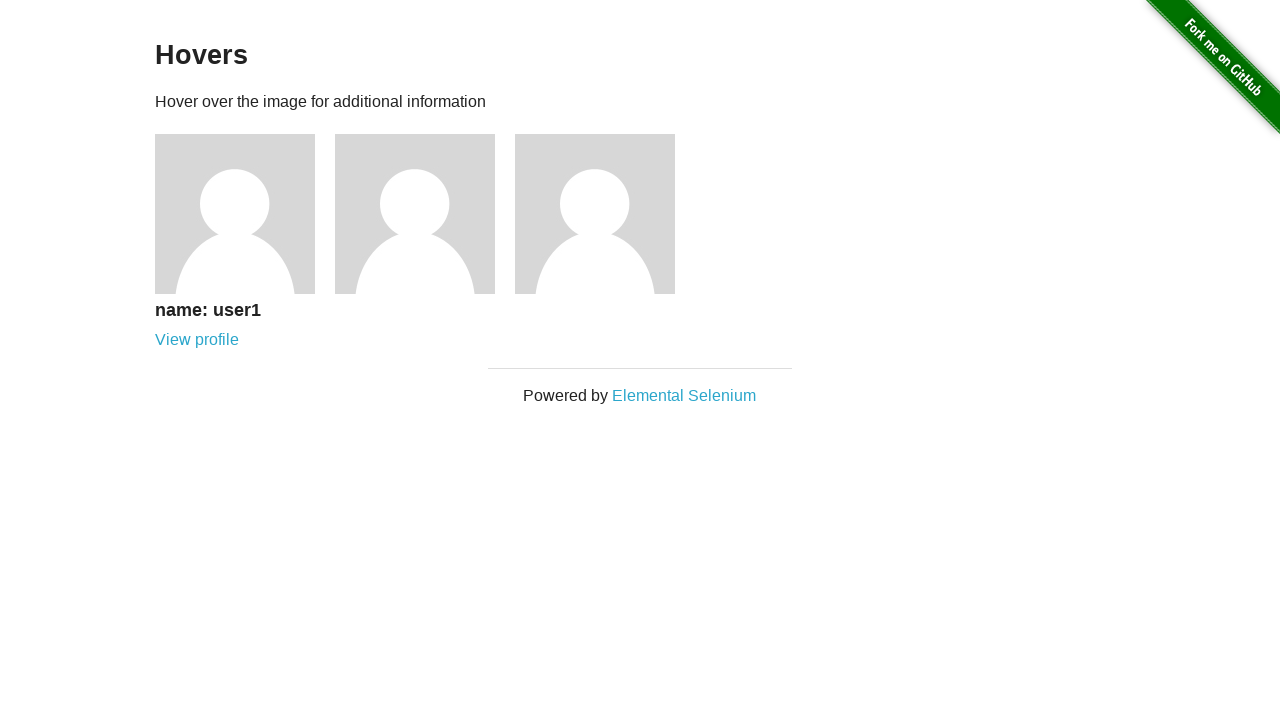

Retrieved tooltip text from first figure
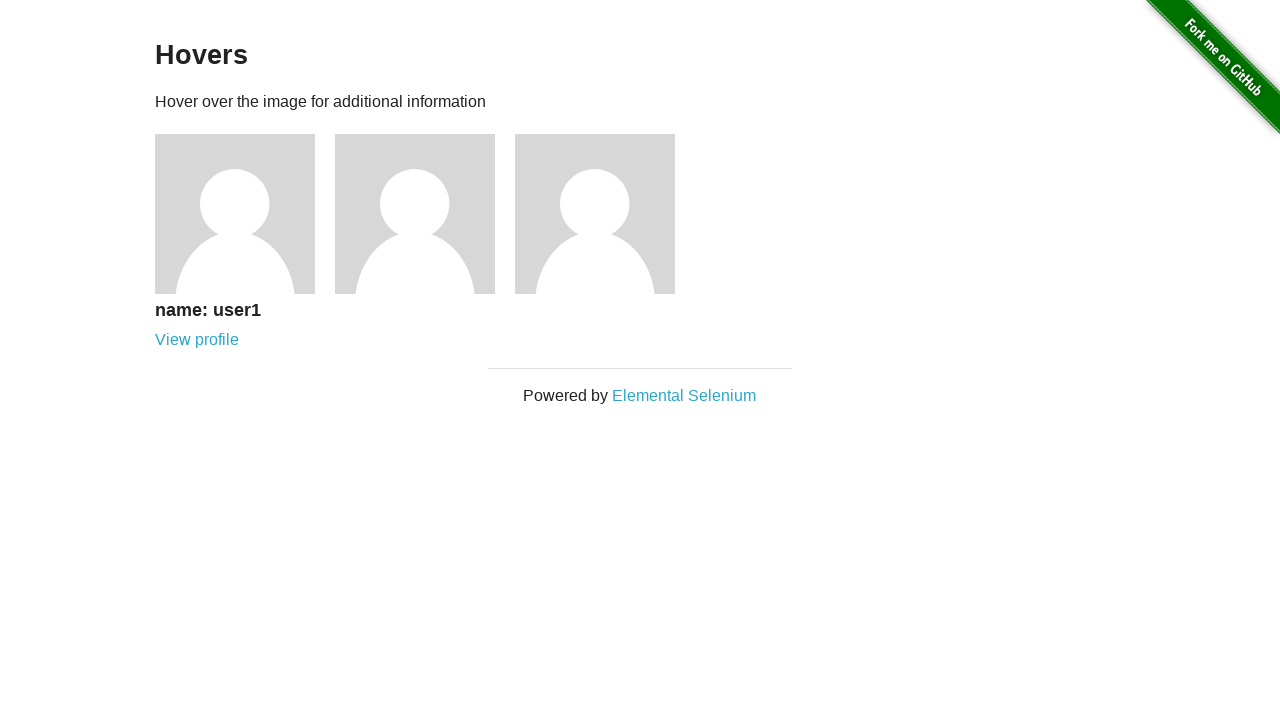

Verified tooltip contains 'name: user1'
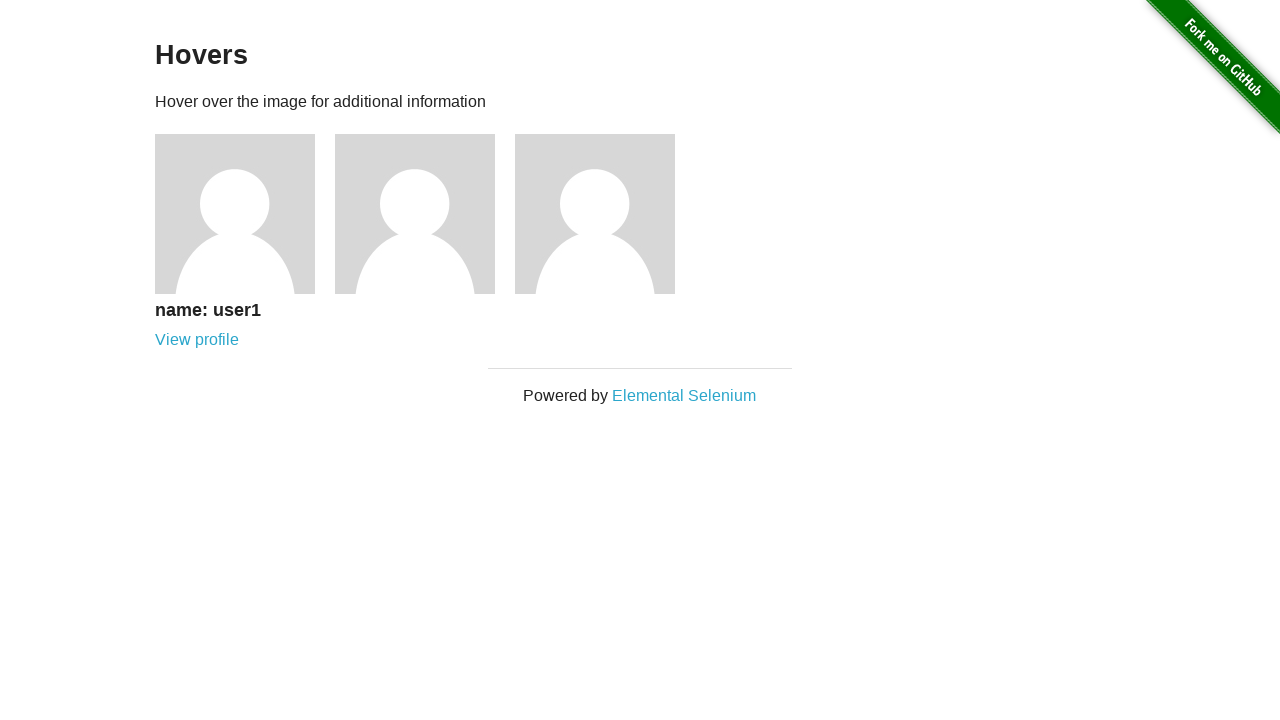

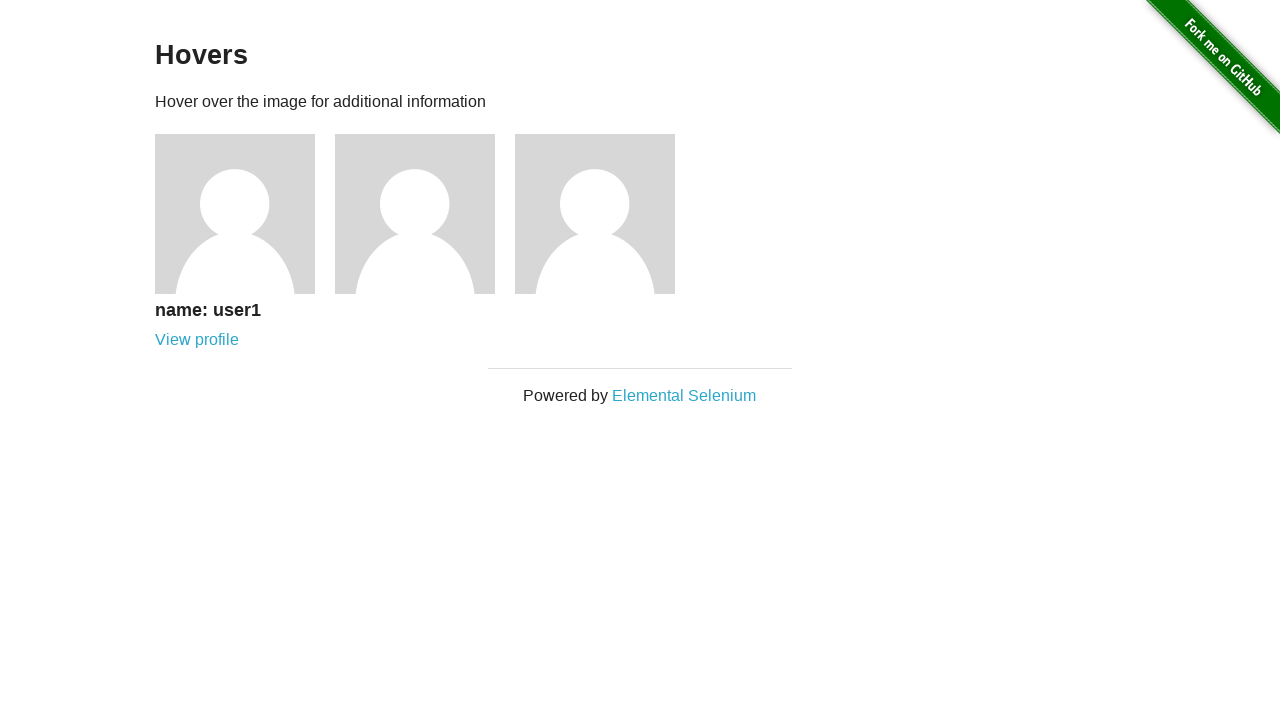